Tests checkbox functionality by navigating to the checkboxes page and checking an unchecked checkbox

Starting URL: https://practice.cydeo.com/

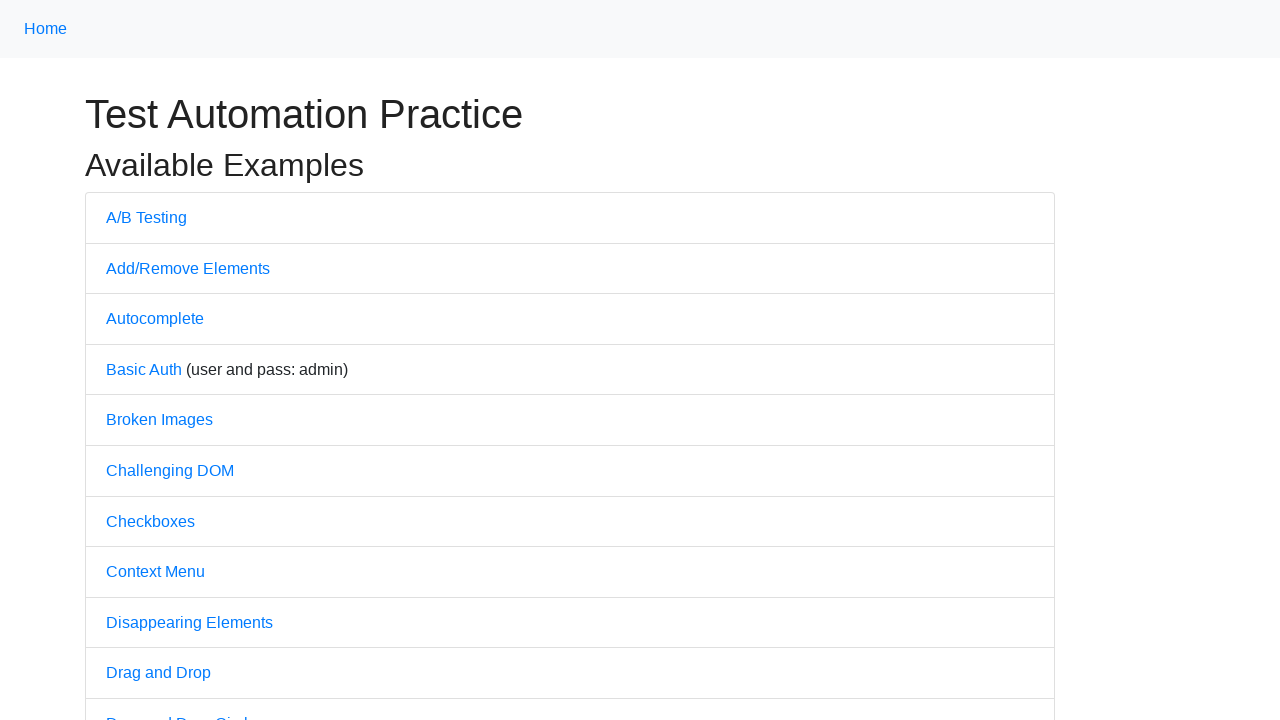

Clicked on Checkboxes link to navigate to checkboxes page at (150, 521) on text='Checkboxes'
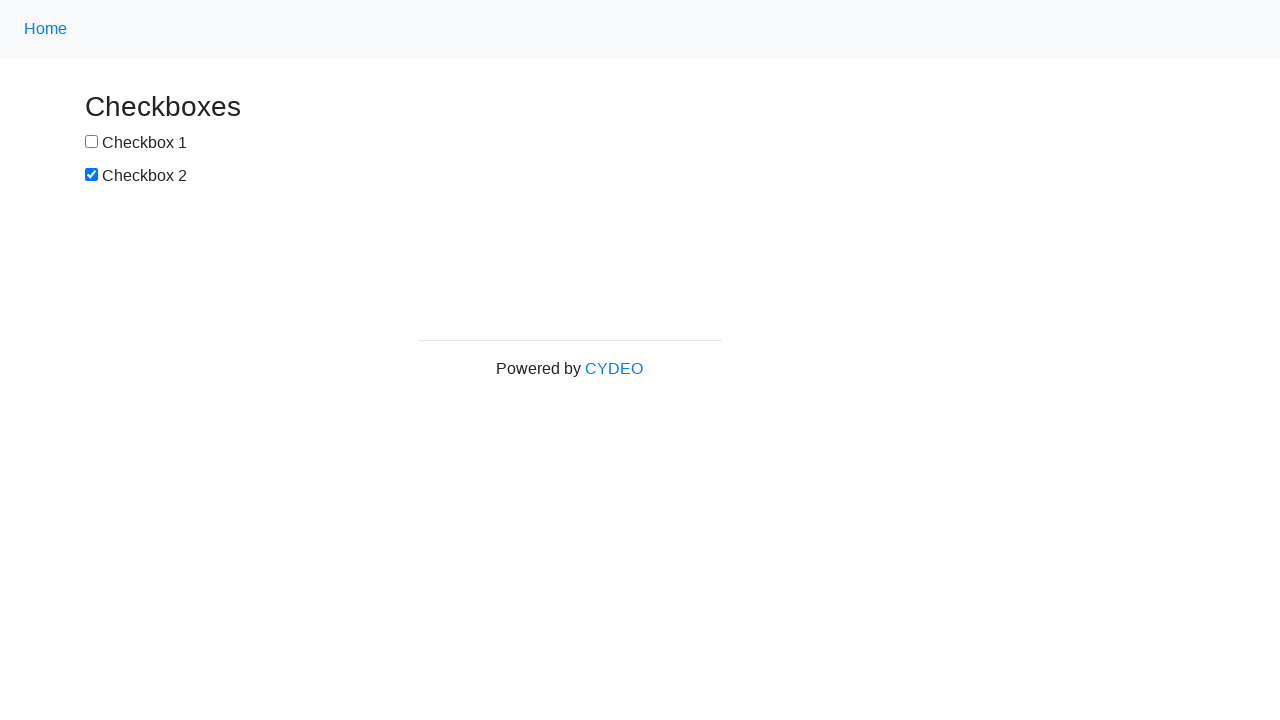

Checked the first checkbox (#box1) at (92, 142) on #box1
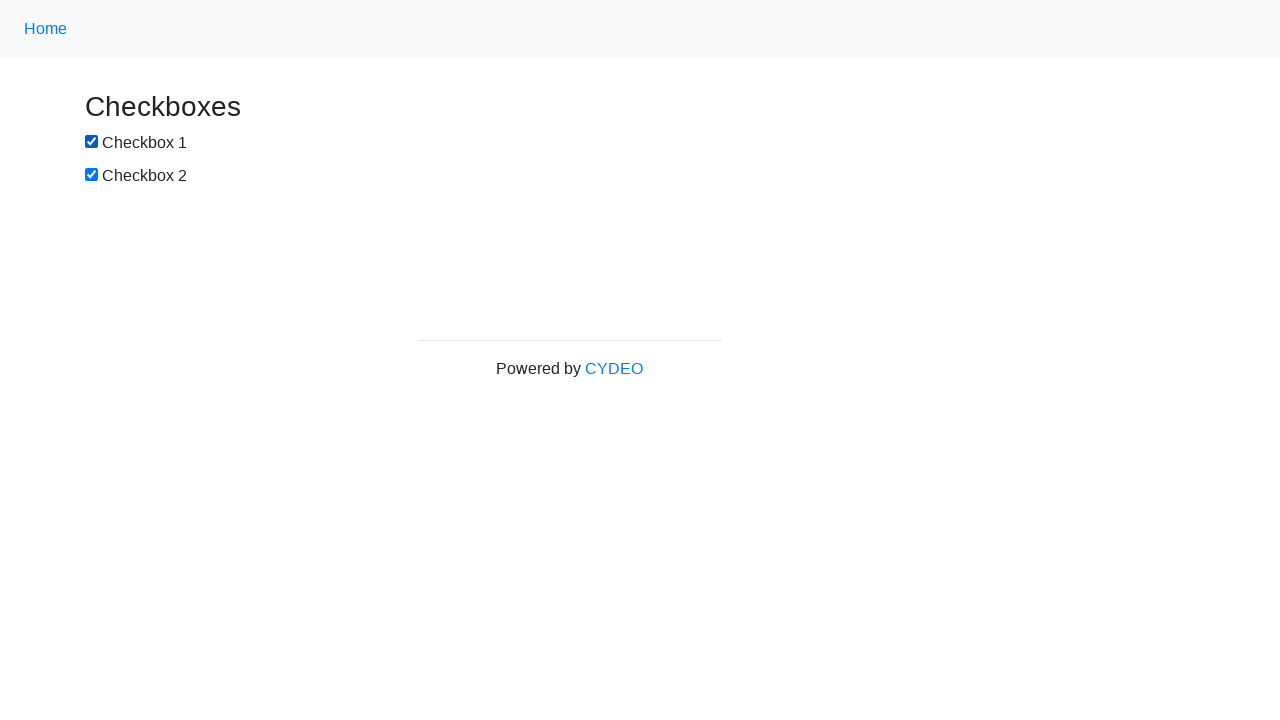

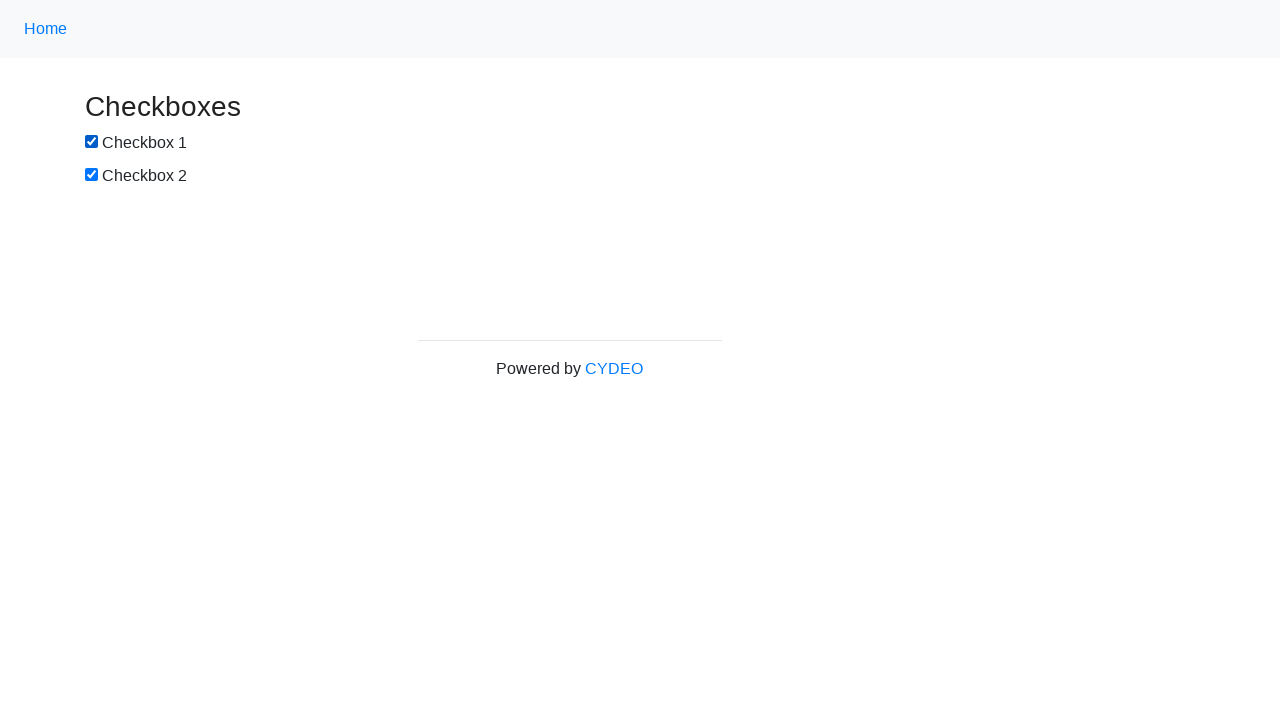